Navigates to the Calley Call from Browser feature page and waits for it to load

Starting URL: https://www.getcalley.com/calley-call-from-browser/

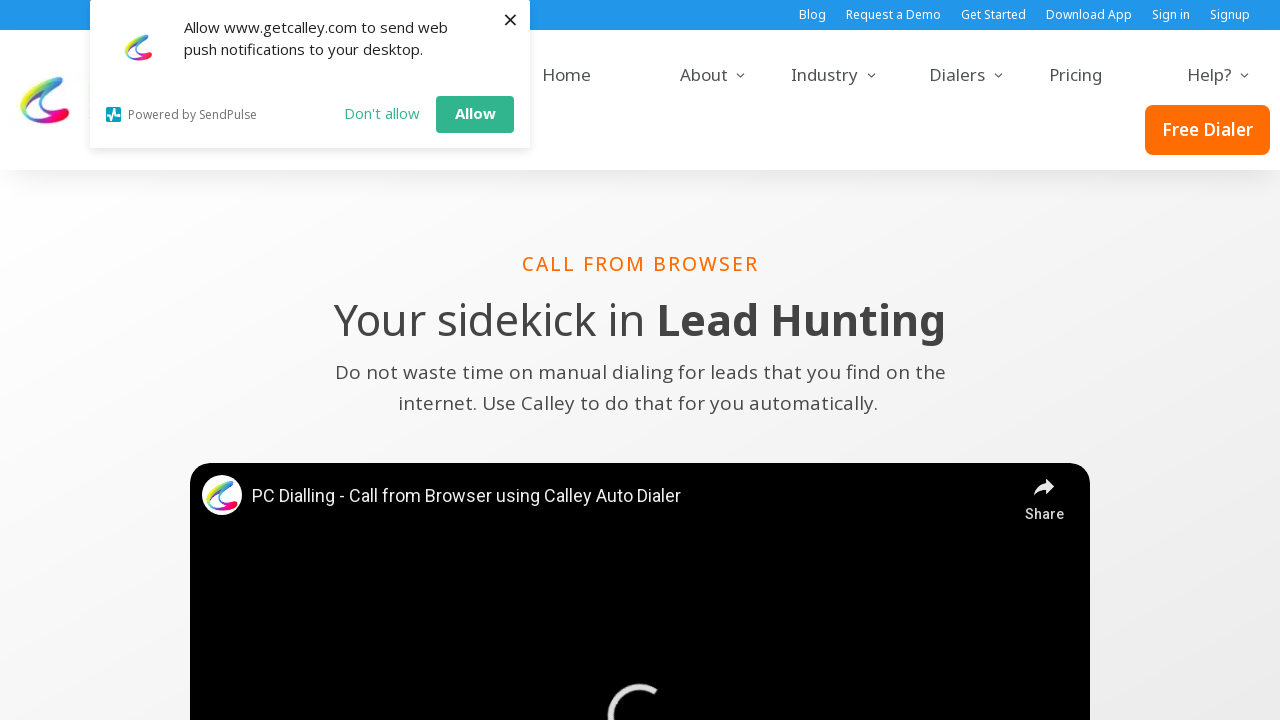

Set viewport size to 1366x768
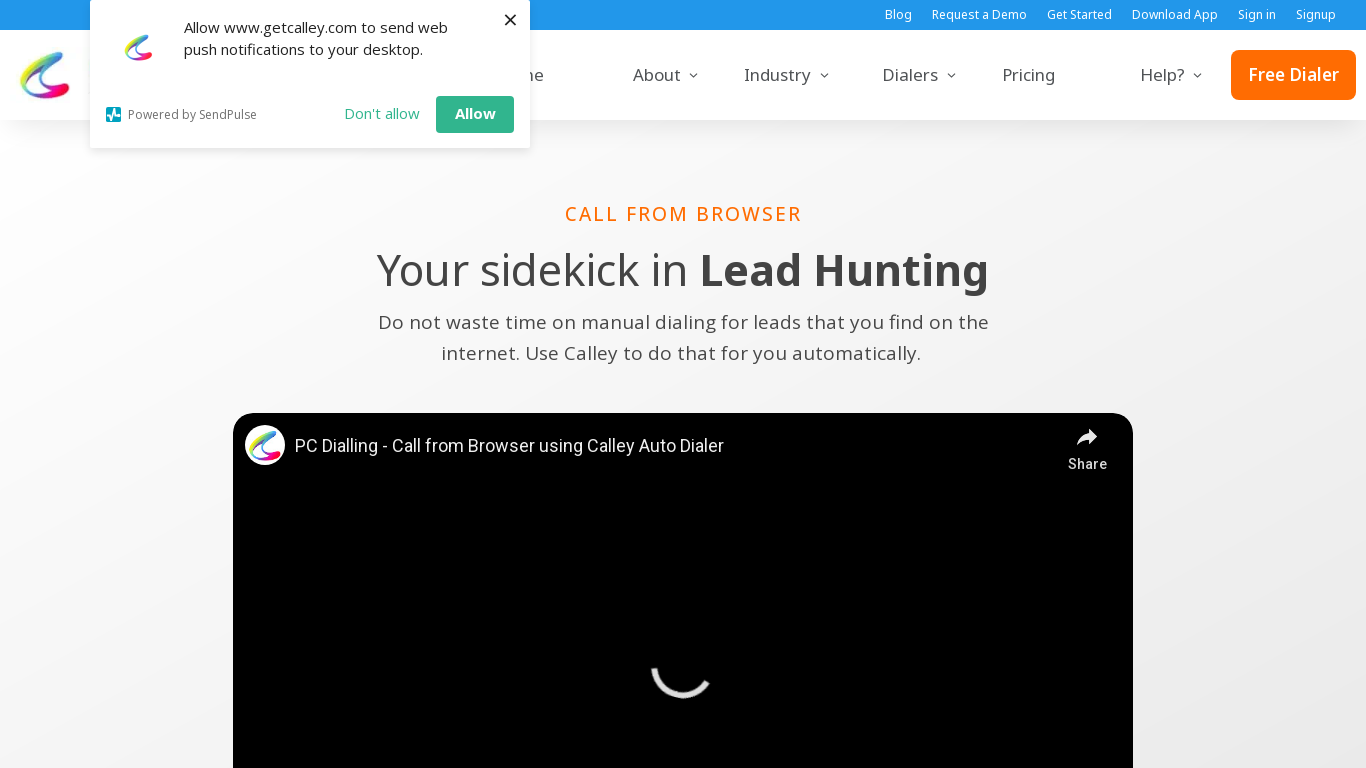

Waited for page to fully load (networkidle)
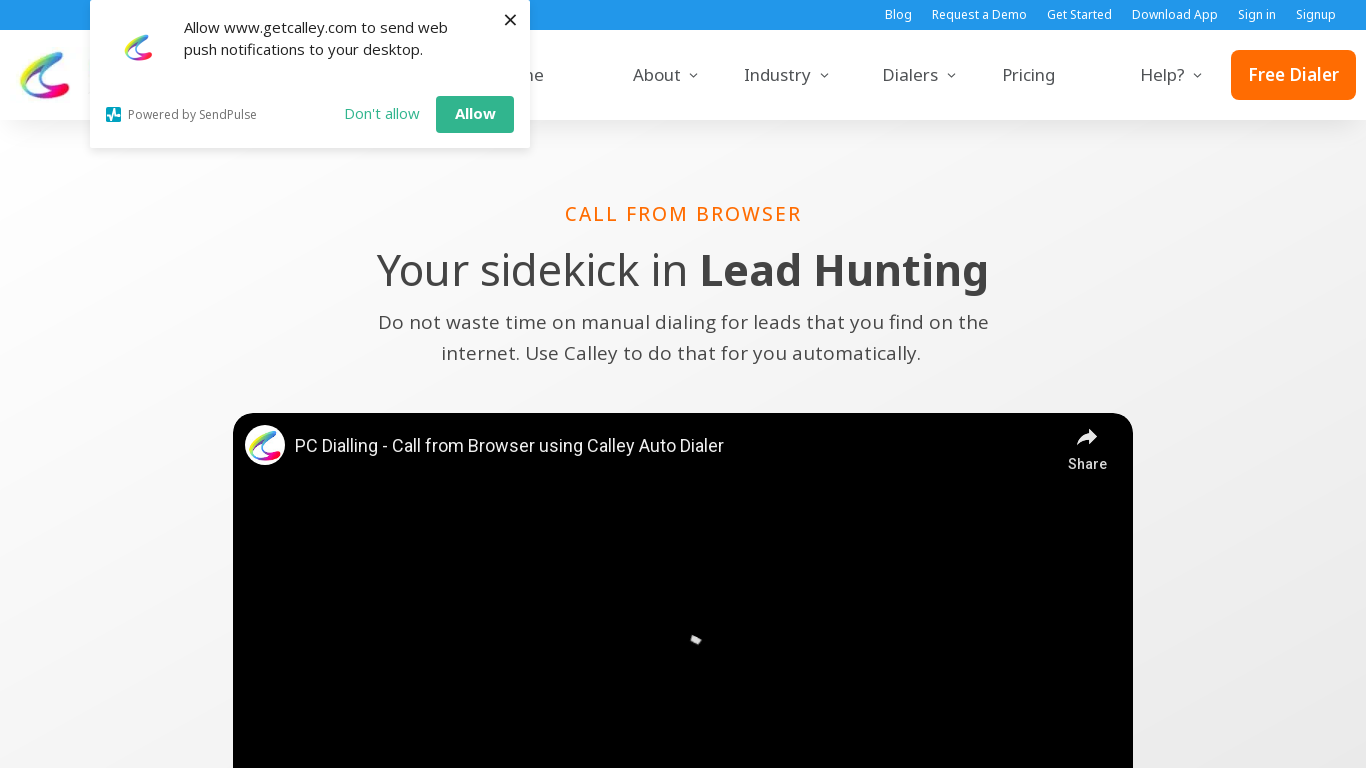

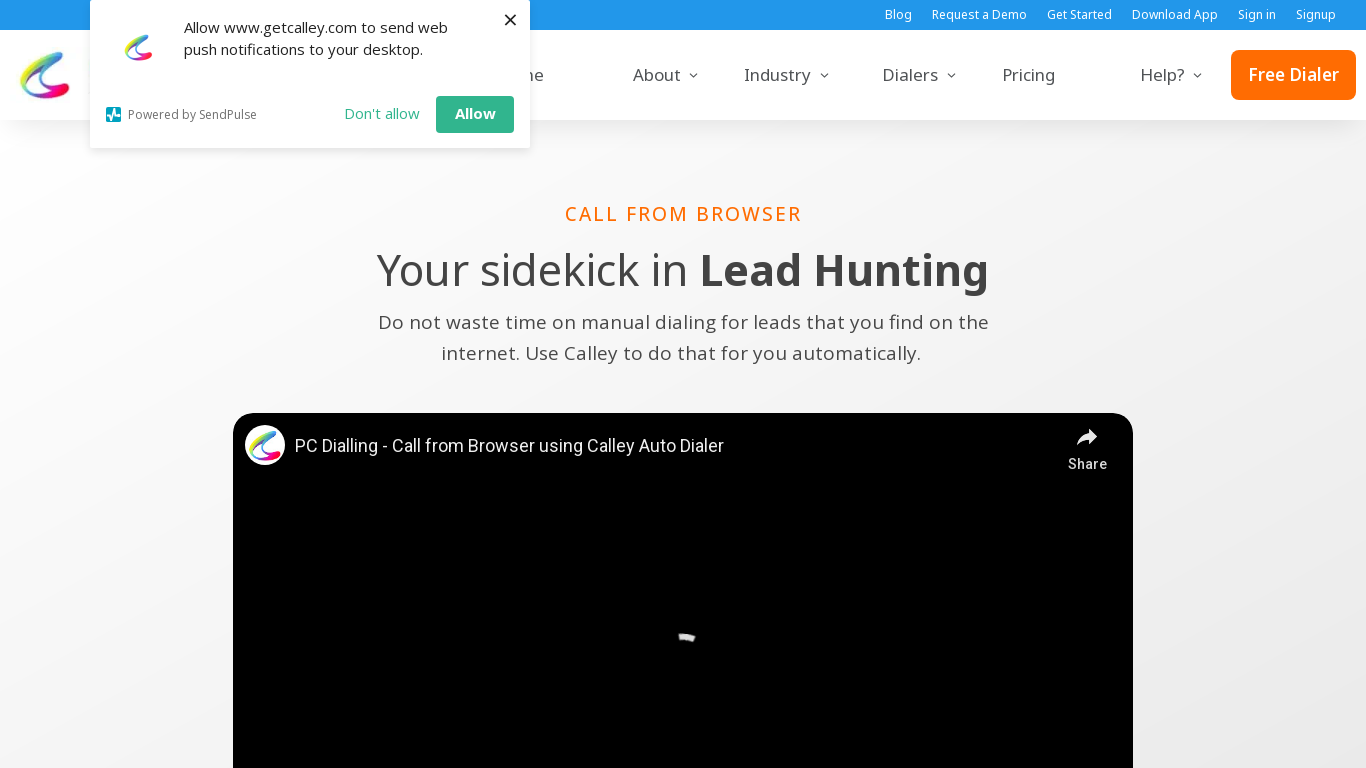